Tests the text box form validation by entering an invalid email format and verifying that the email field shows an error state.

Starting URL: https://demoqa.com/text-box

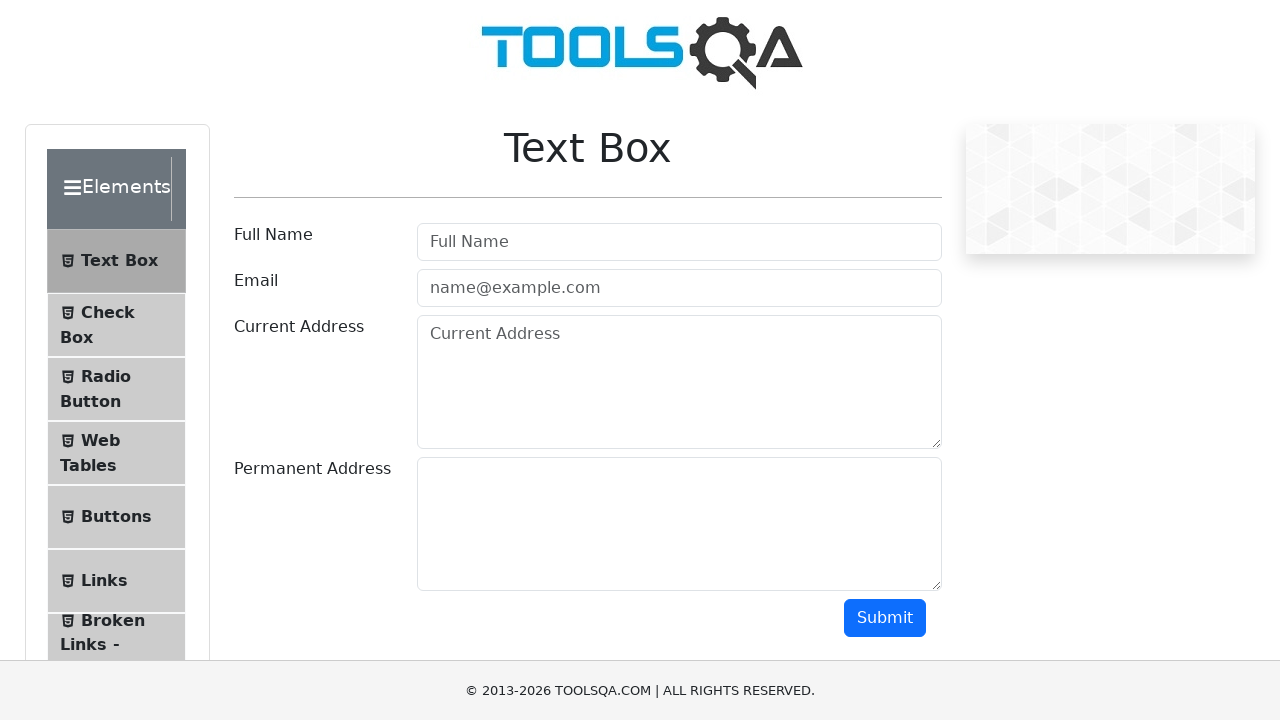

Filled full name field with 'Marcus' on #userName
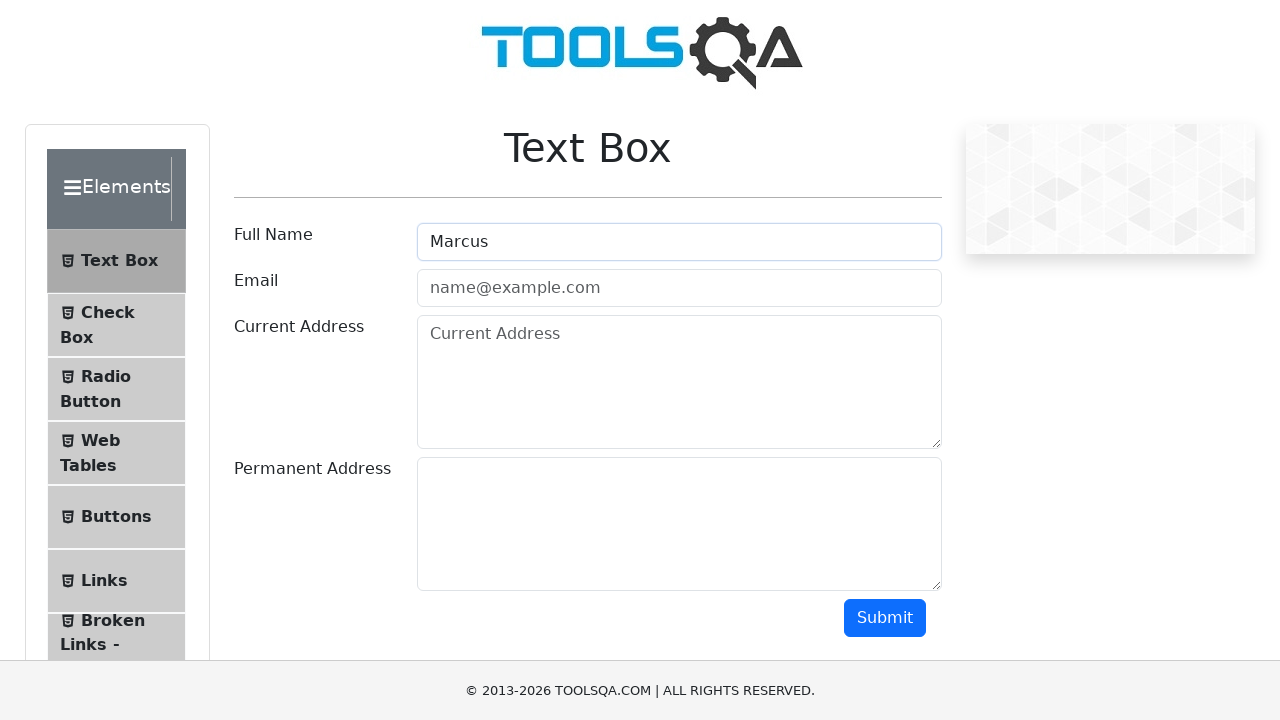

Filled email field with invalid format 'marcus@test@invalid.com' on #userEmail
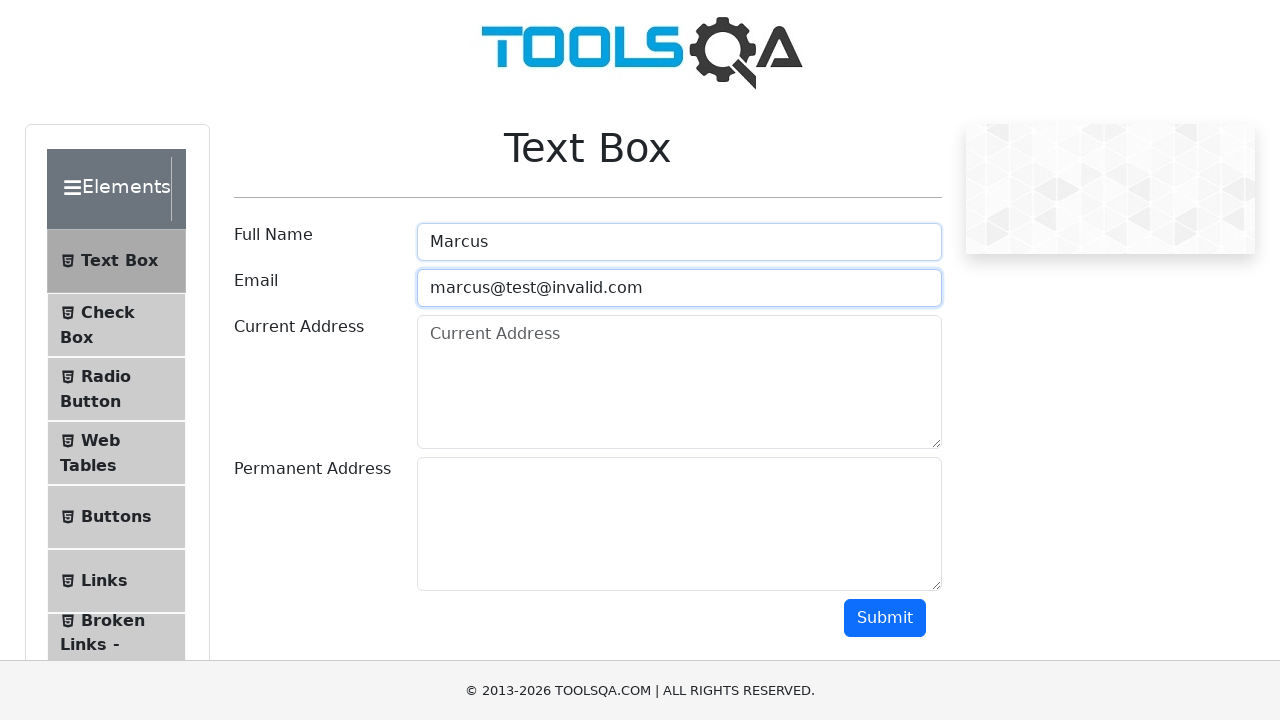

Clicked submit button at (885, 618) on #submit
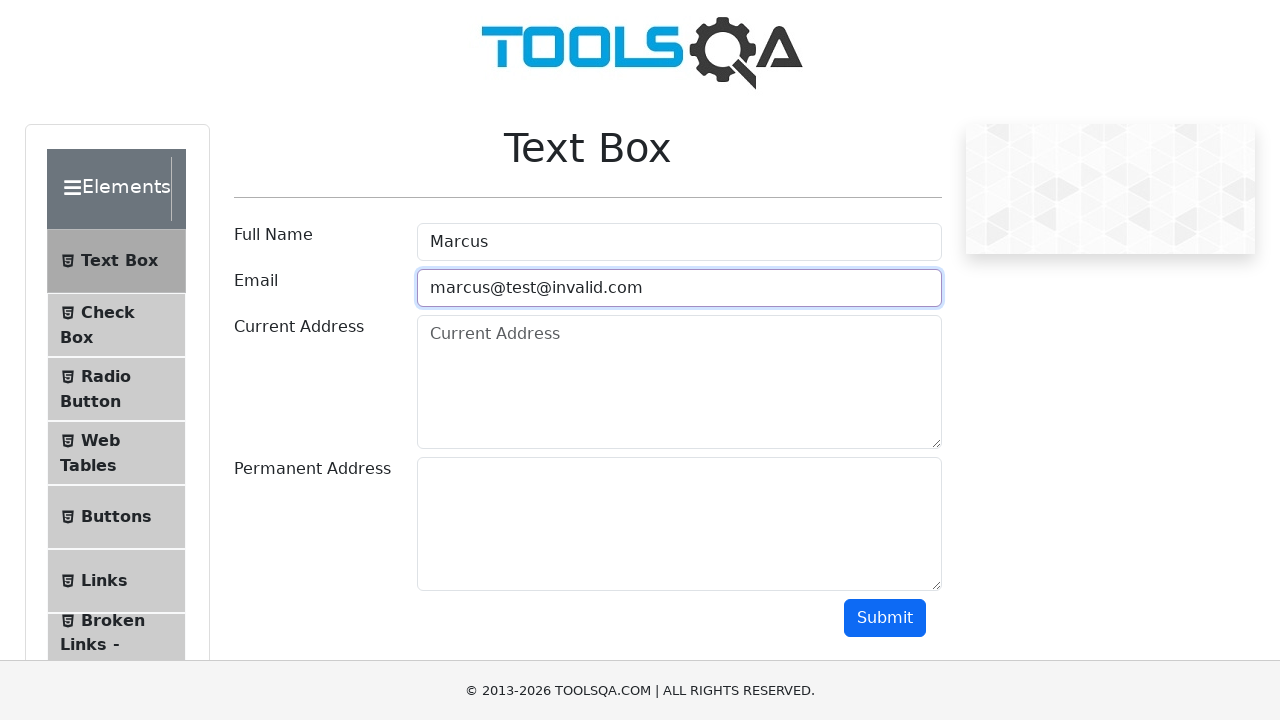

Retrieved email field class attribute
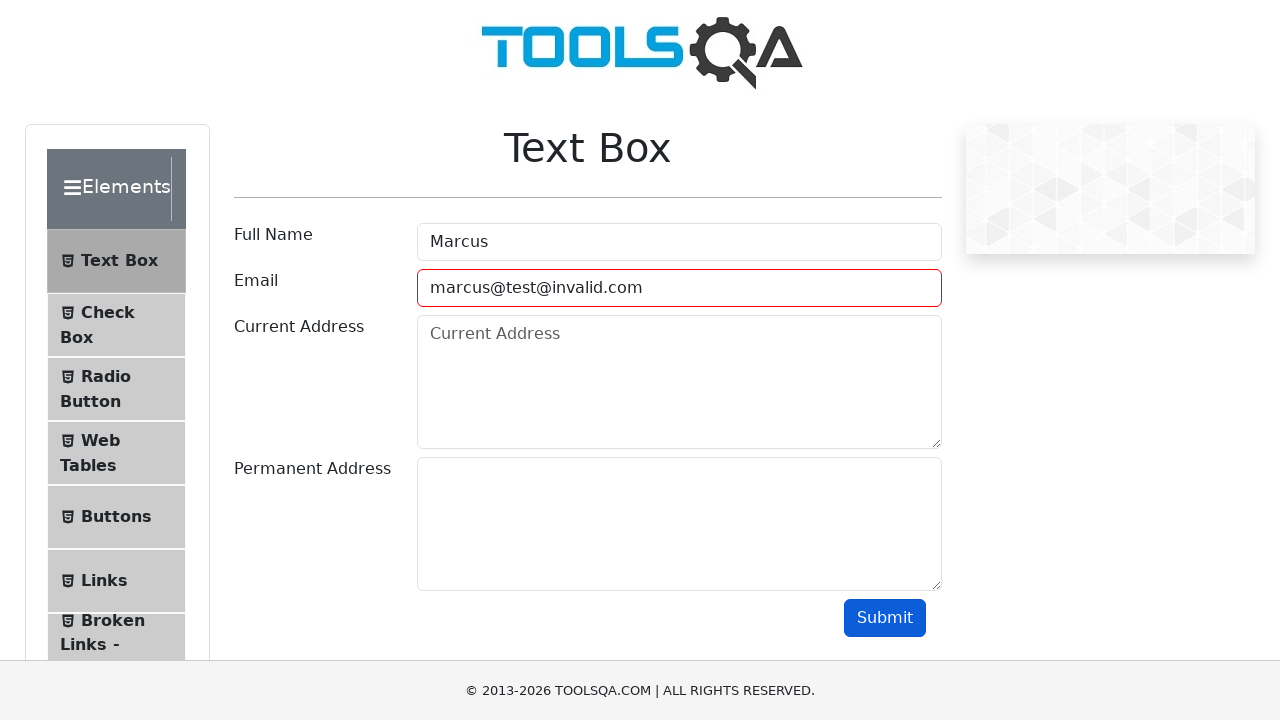

Verified email field shows error state with 'field-error' class
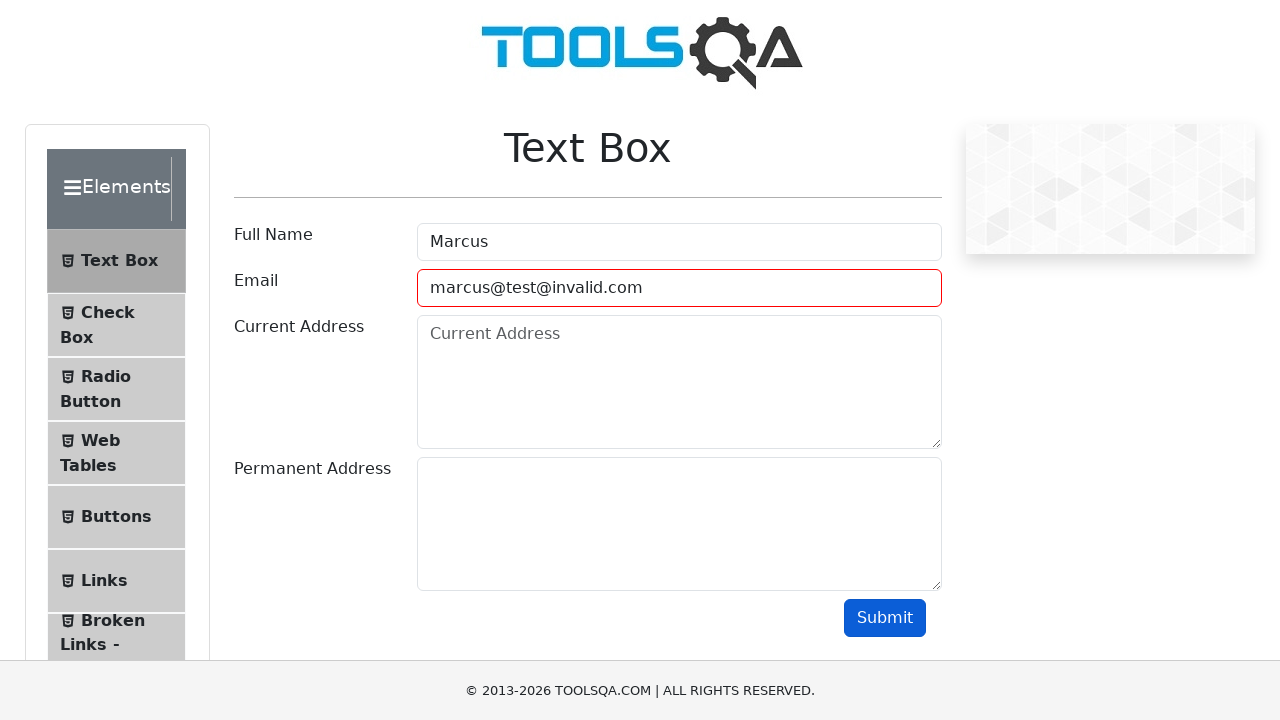

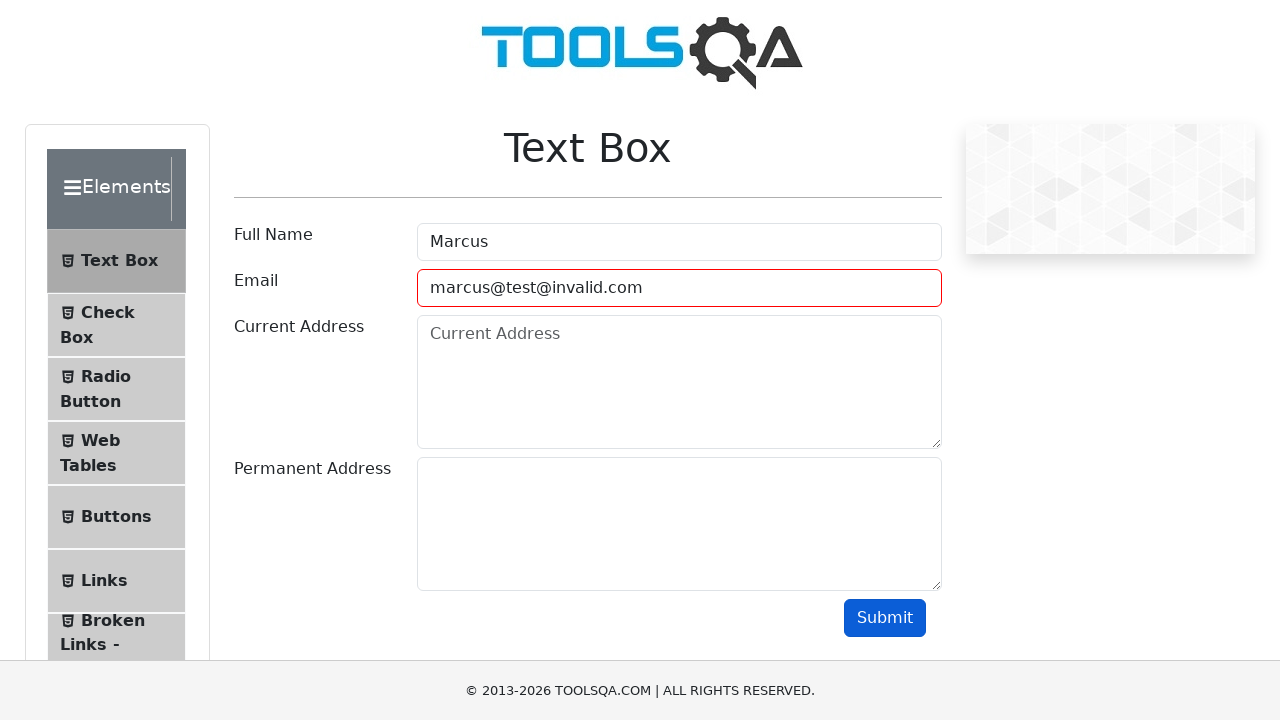